Tests creating a new note by clicking add button, filling in title and text fields in a popup, and verifying the note appears

Starting URL: http://qa.skillbox.ru/module15/bignotes/#/

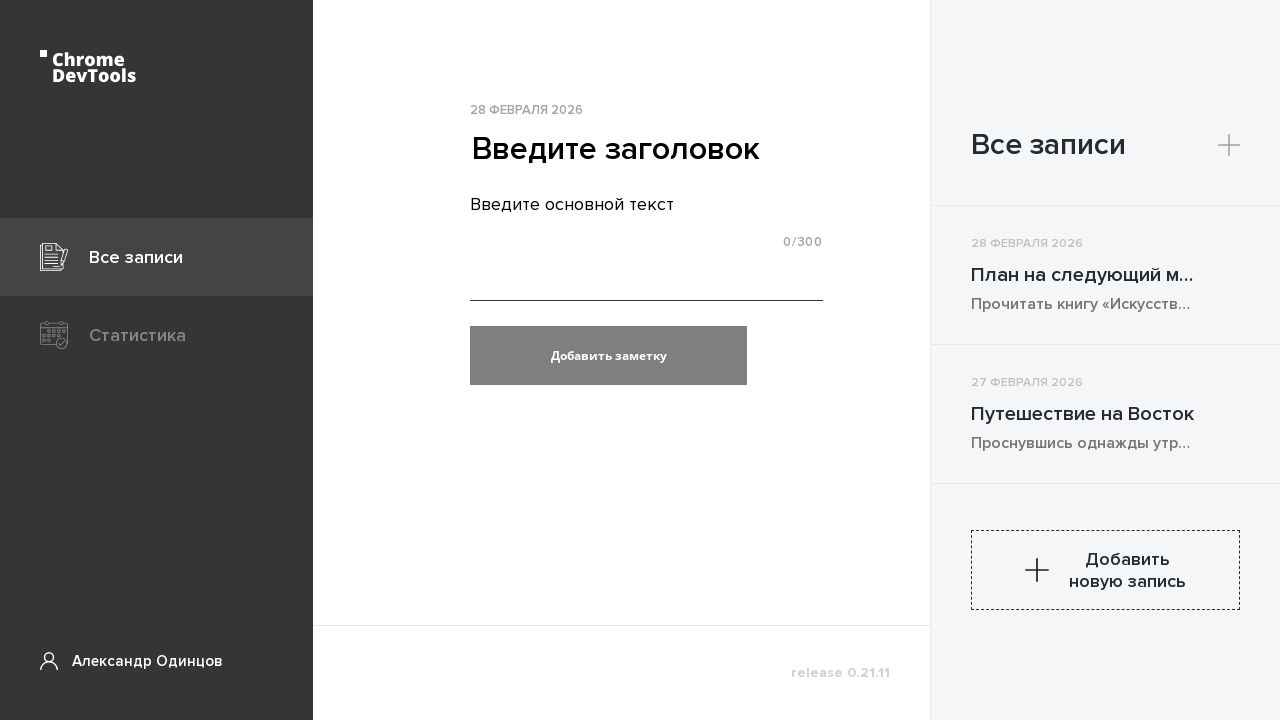

Clicked add button to create new note at (1229, 145) on button.pageCreate__sidebarHeaderAdd > svg:nth-of-type(1)
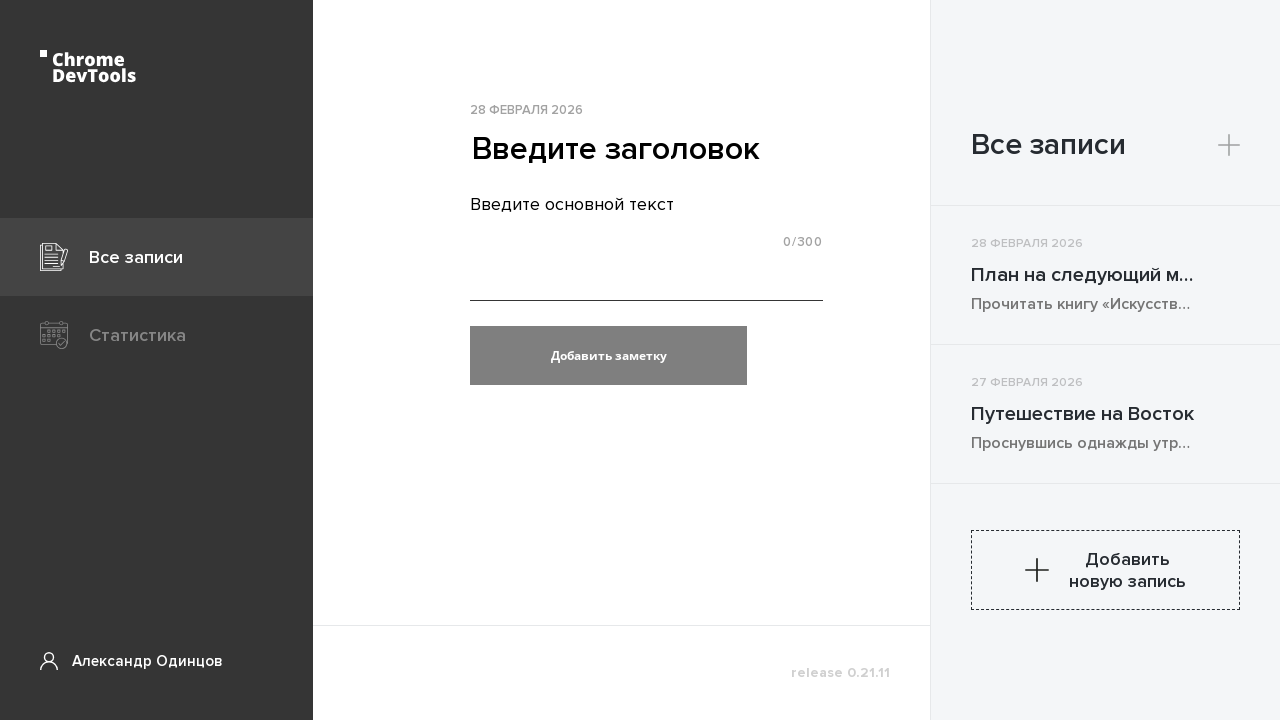

Popup appeared for creating new note
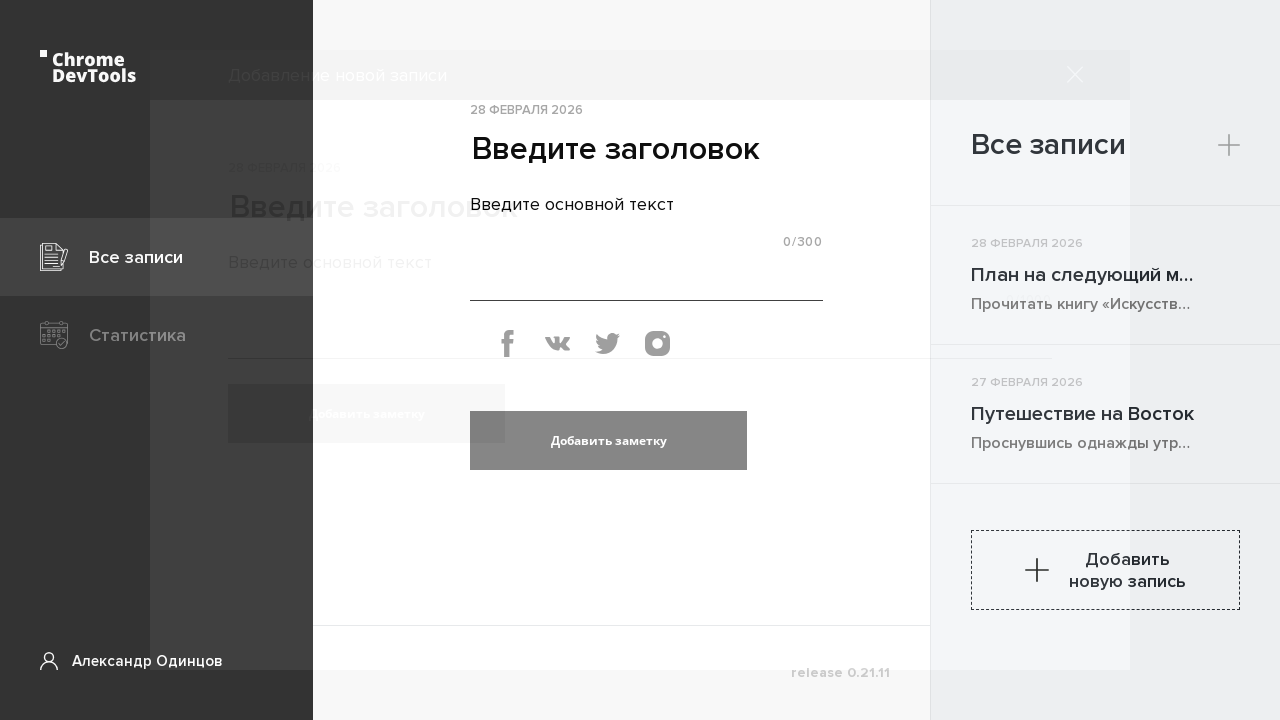

Filled in note title field with 'заголовок новой записи' on div.baseInput.popup__baseInput > input:first-child
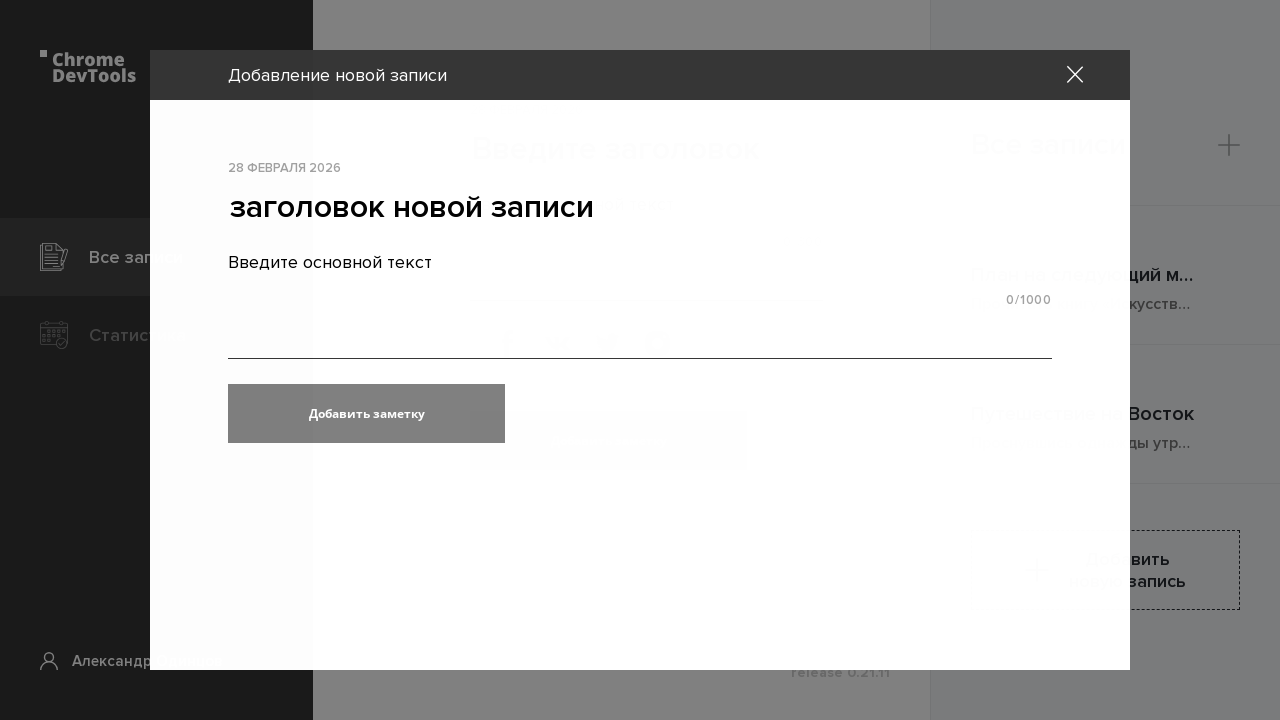

Filled in note text field with 'текст новой записи' on div.baseTextarea.popup__textarea textarea.baseTextarea__text
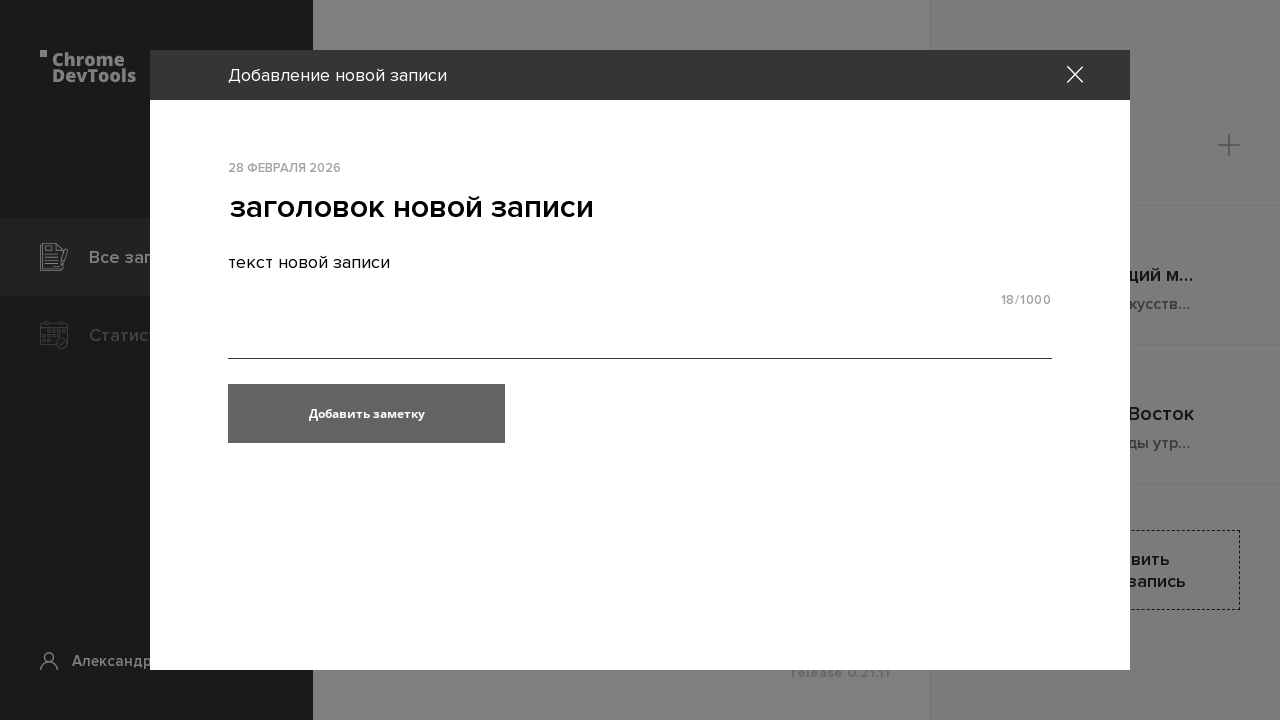

Clicked button to submit and create the note at (366, 414) on div.popup__content button.baseButton.popup__baseButton
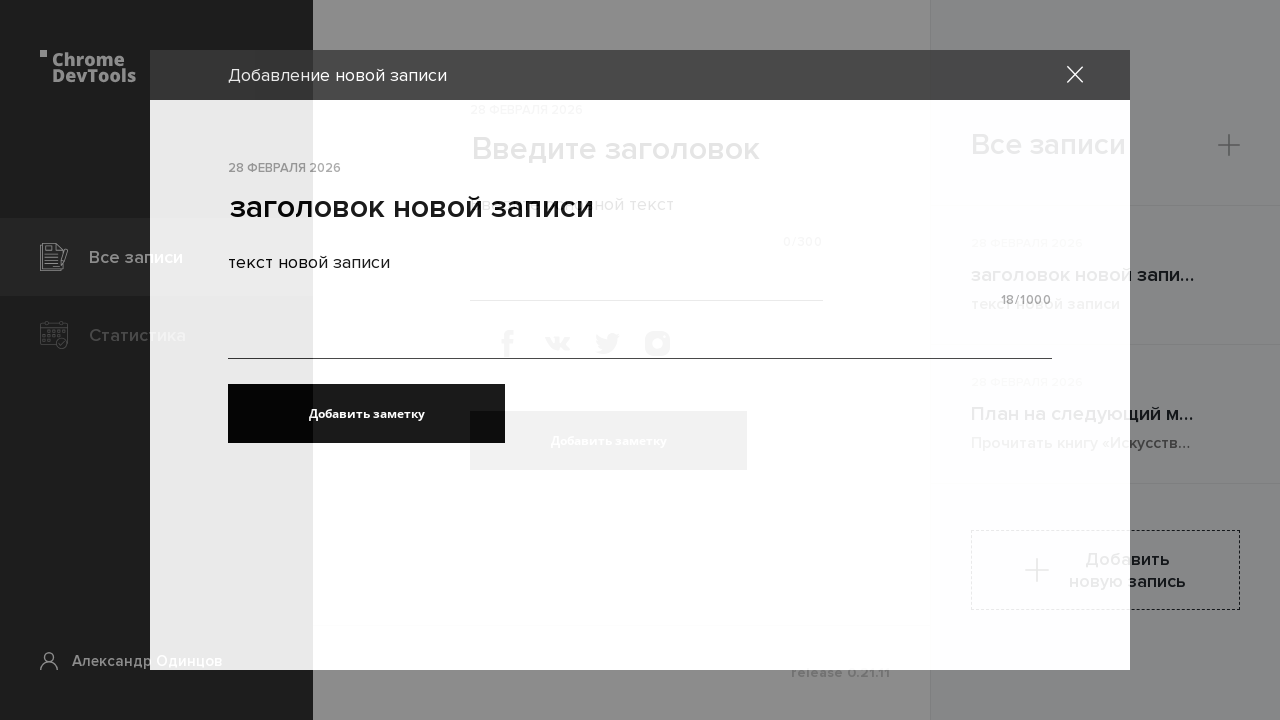

Popup closed after note creation
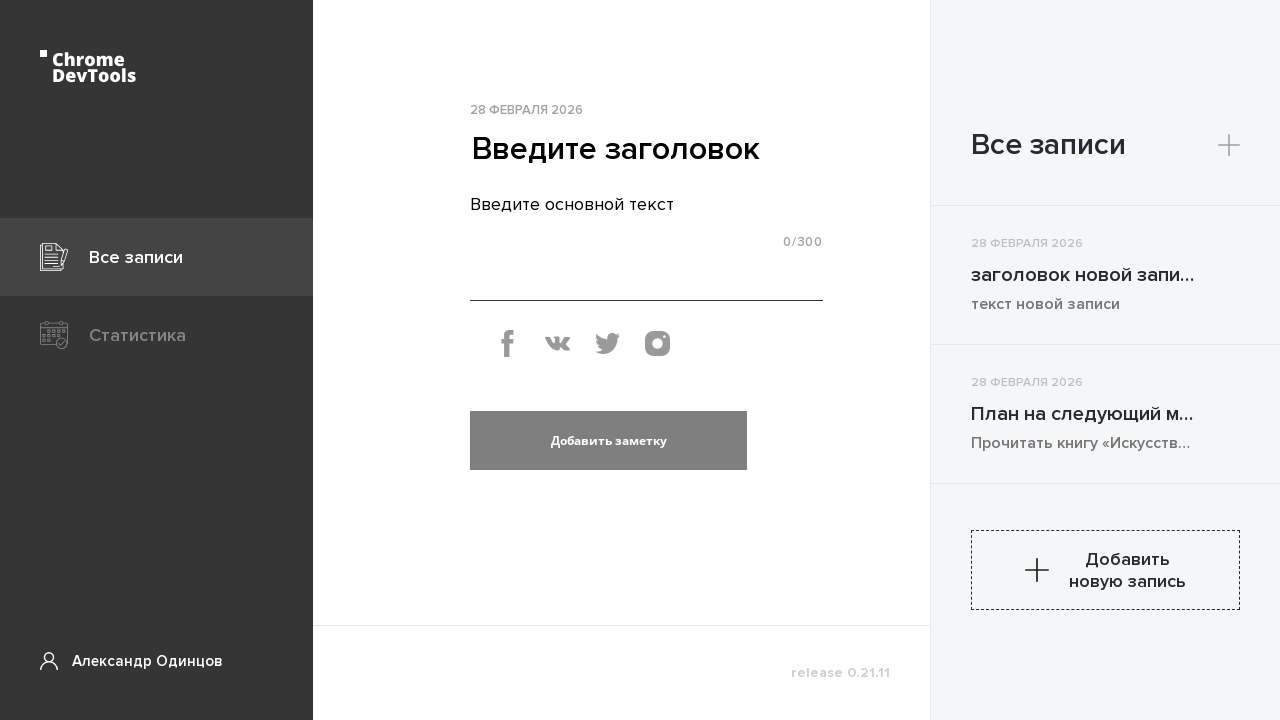

Verified new note appears in the notes list
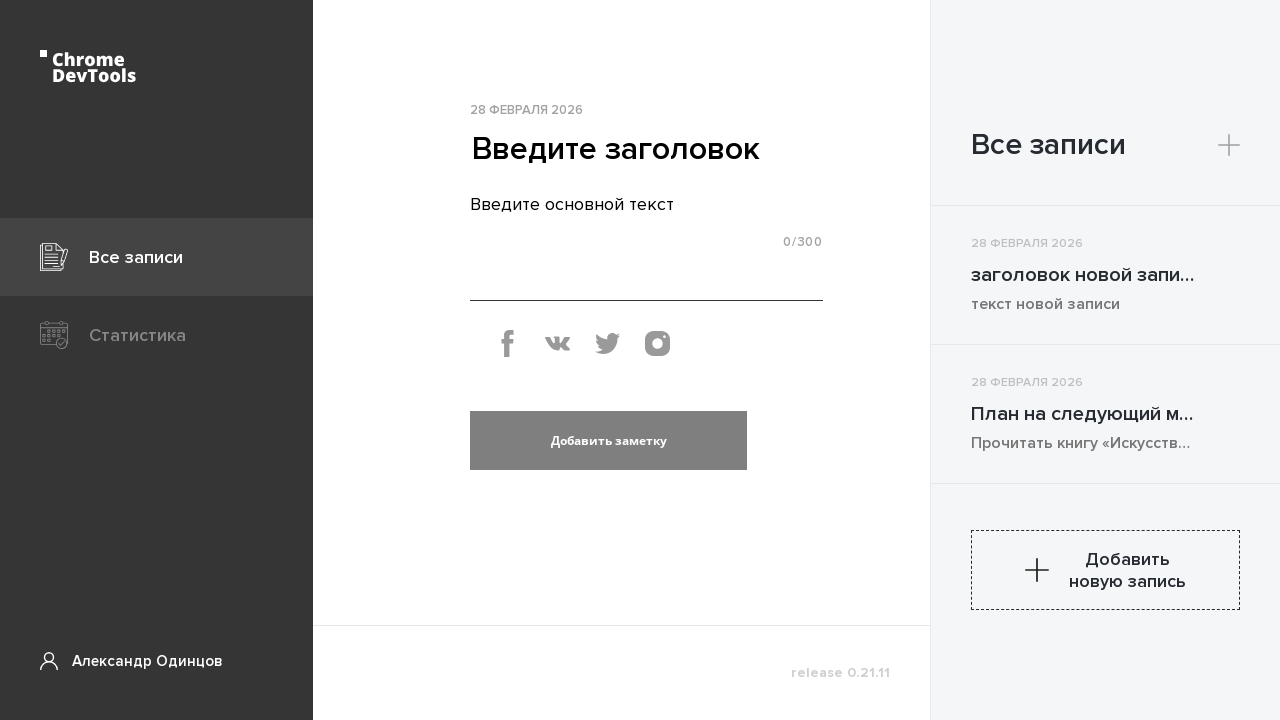

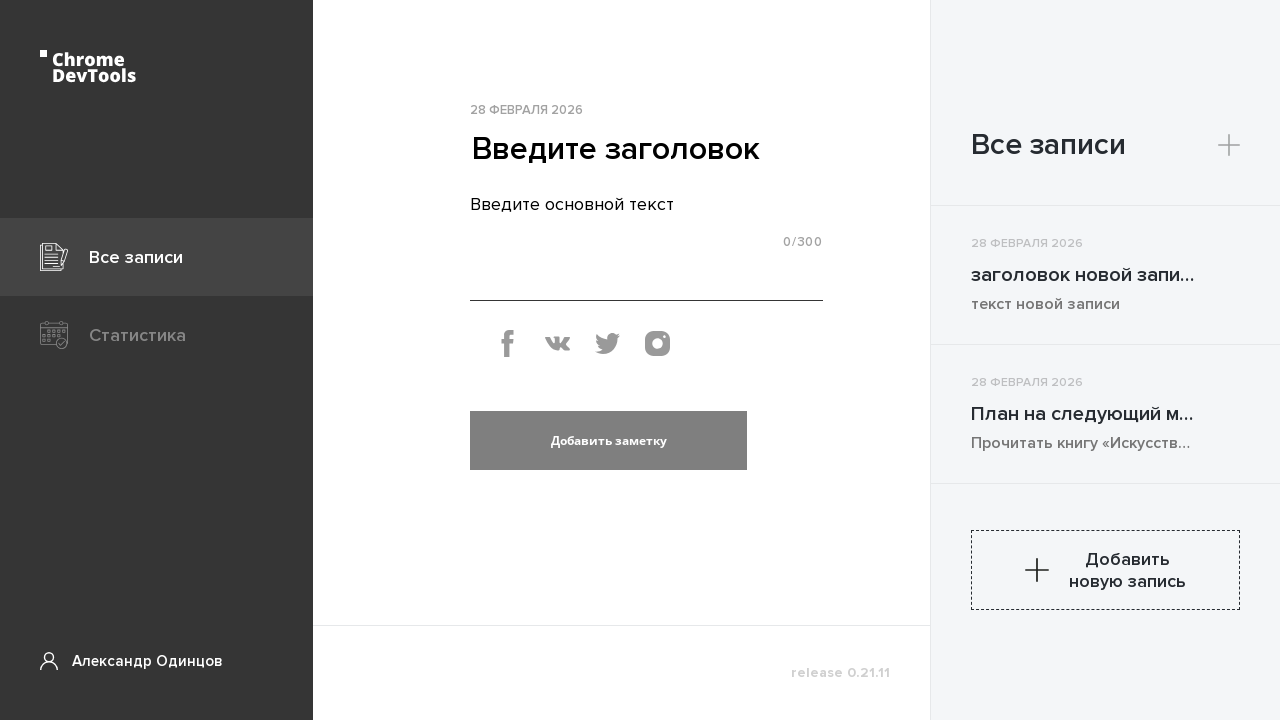